Opens the OrangeHRM demo website and verifies the page loads successfully

Starting URL: https://opensource-demo.orangehrmlive.com

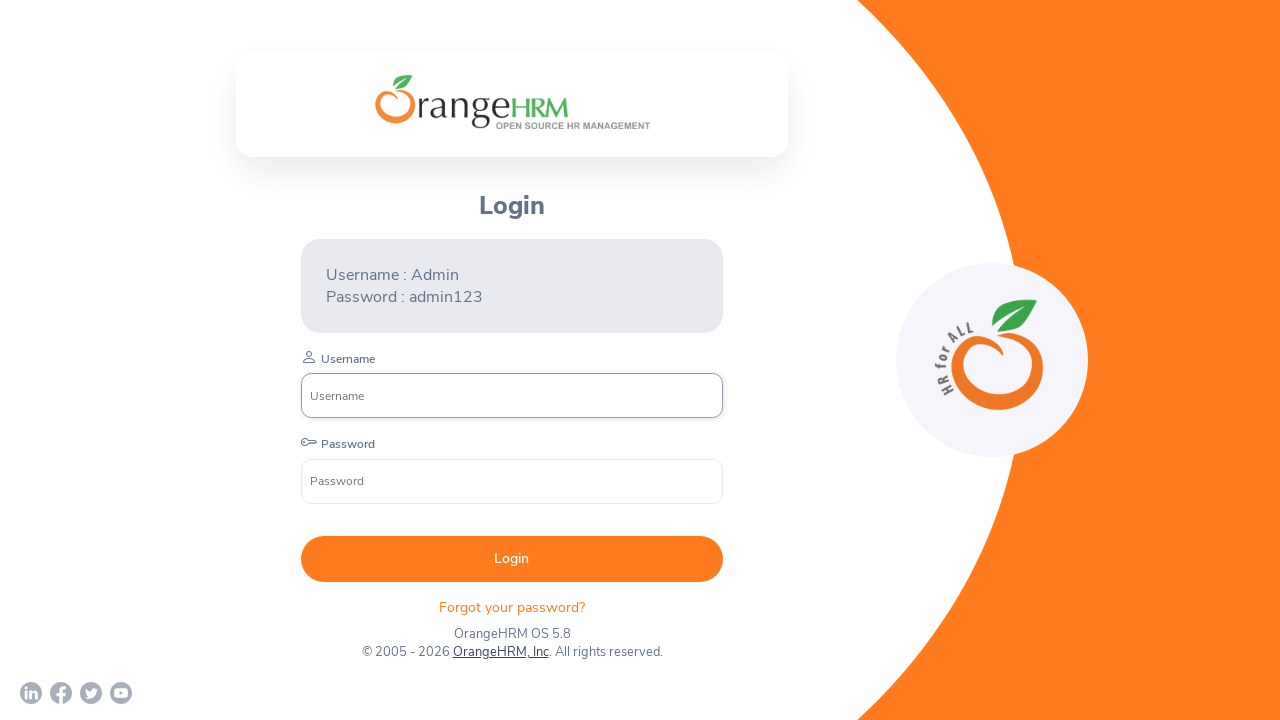

Opened OrangeHRM demo website and waited for DOM content to load
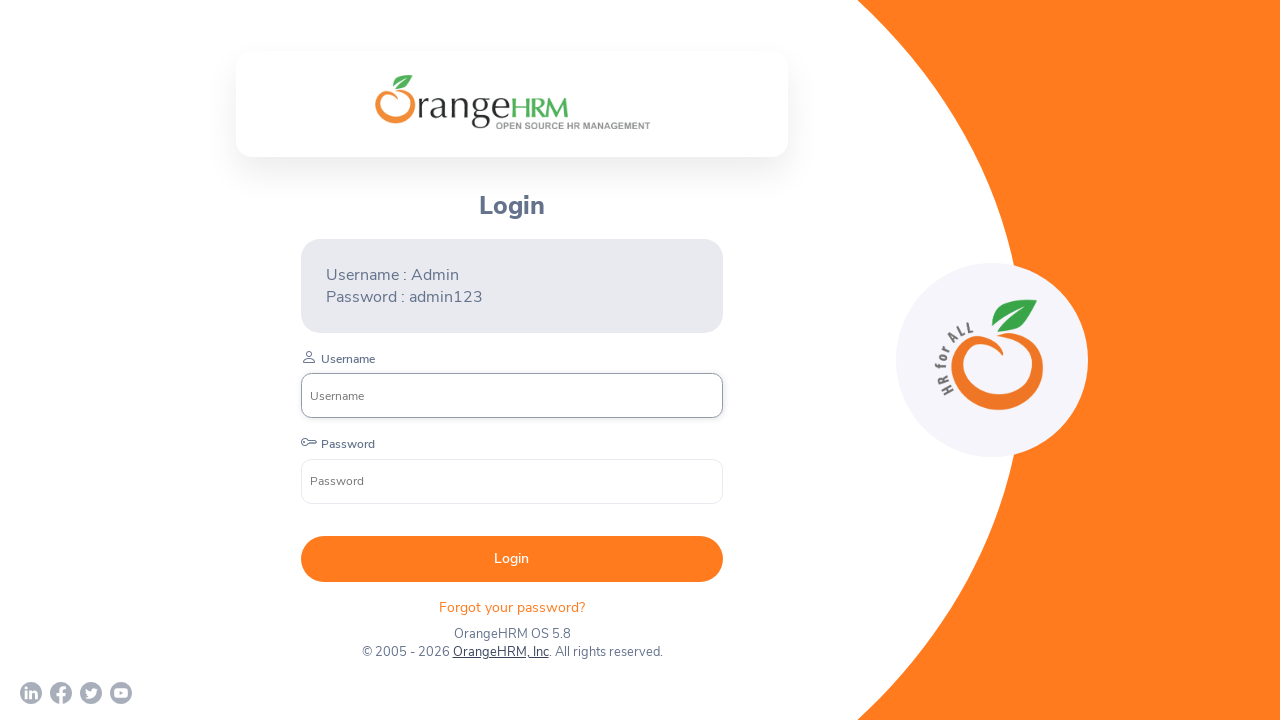

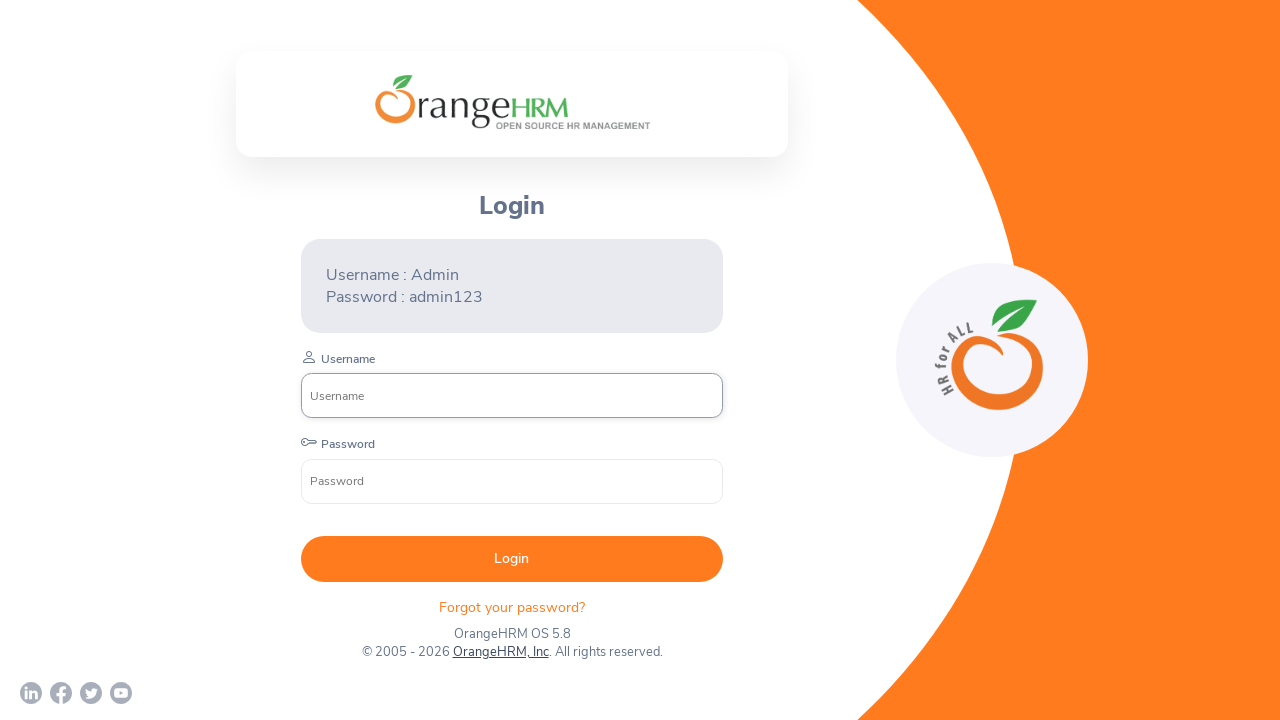